Tests calculator subtraction functionality by clicking 9 - 8 and verifying the result equals 1

Starting URL: https://testpages.eviltester.com/styled/apps/calculator.html

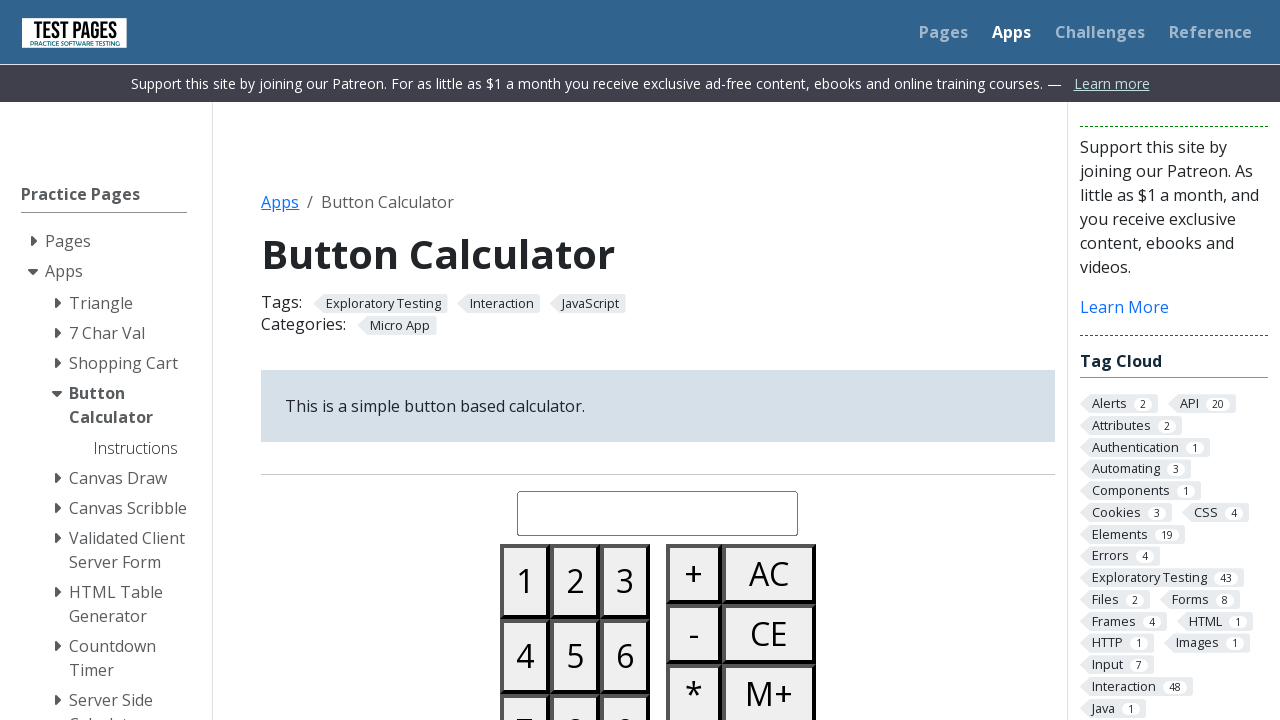

Clicked button 9 at (625, 683) on #button09
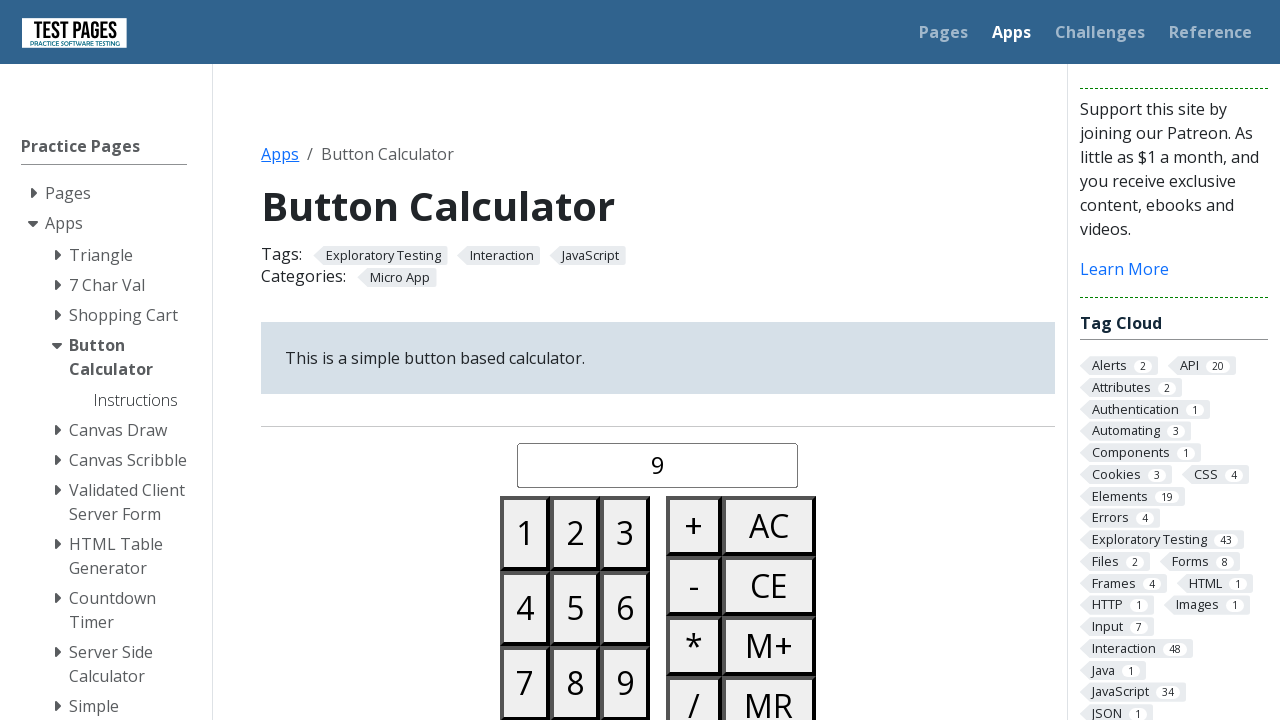

Clicked minus button at (694, 586) on #buttonminus
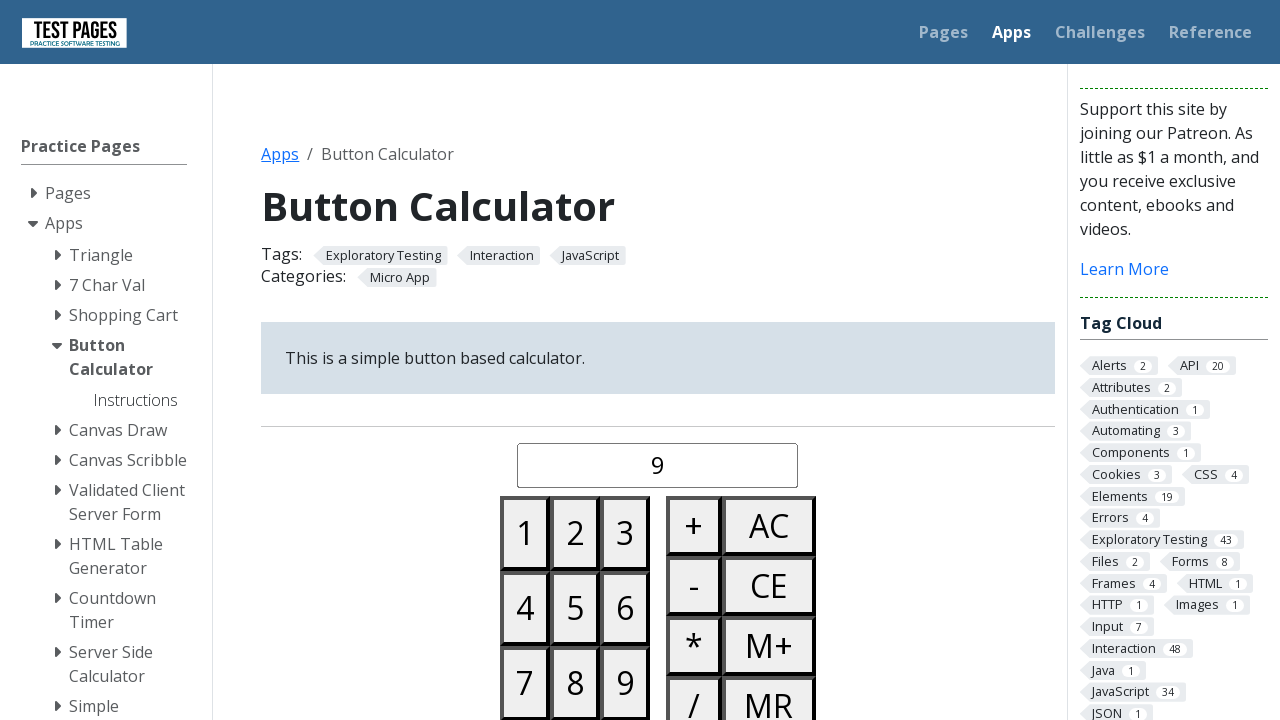

Clicked button 8 at (575, 683) on #button08
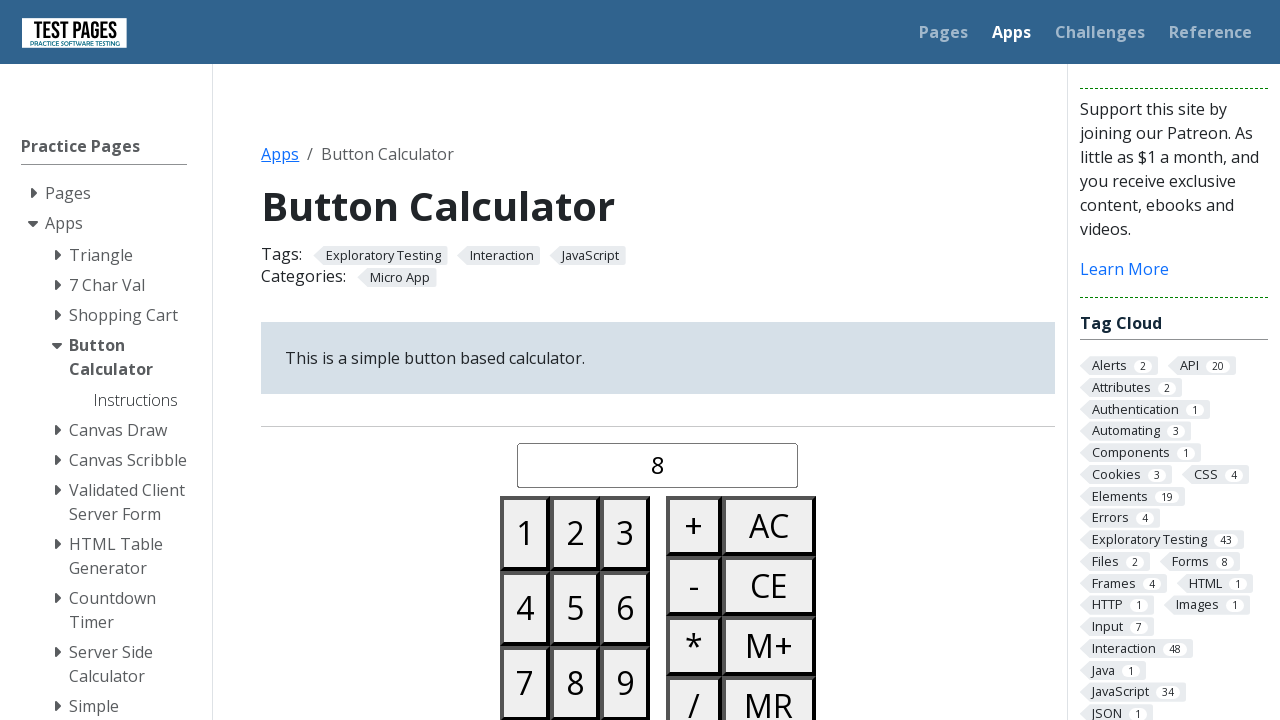

Clicked equals button at (694, 360) on #buttonequals
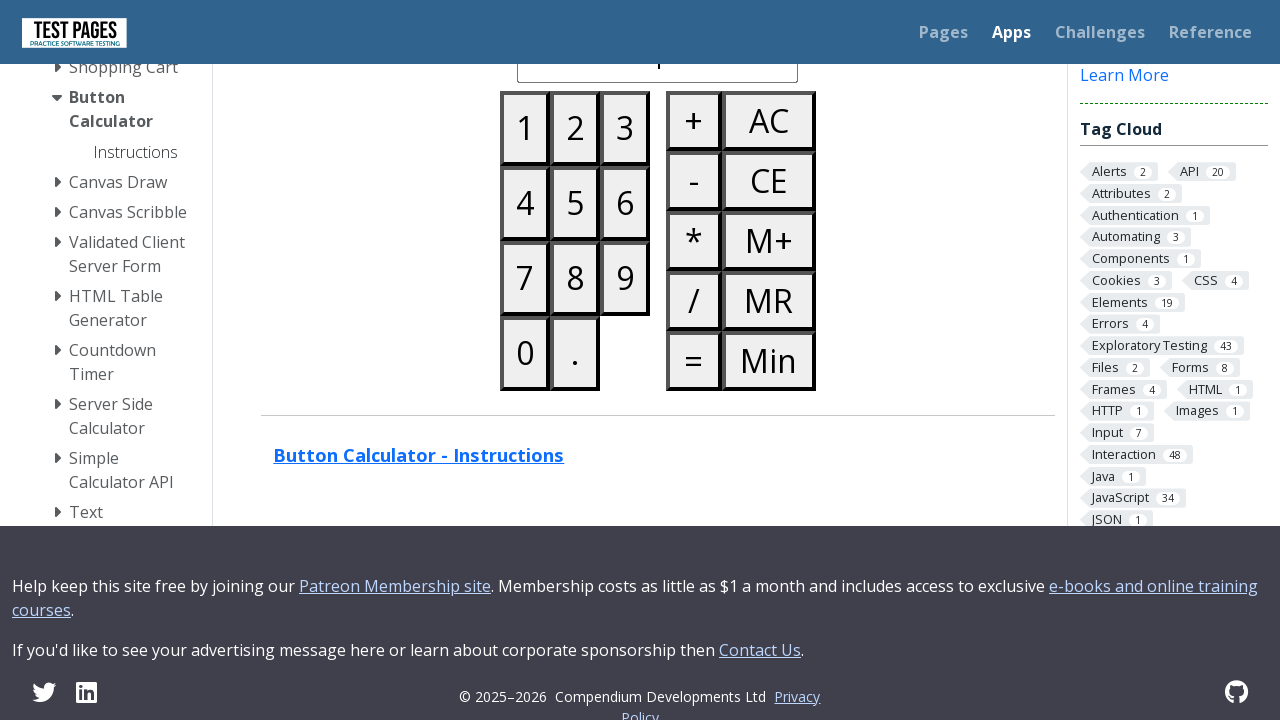

Verified result displays 1 in calculator display
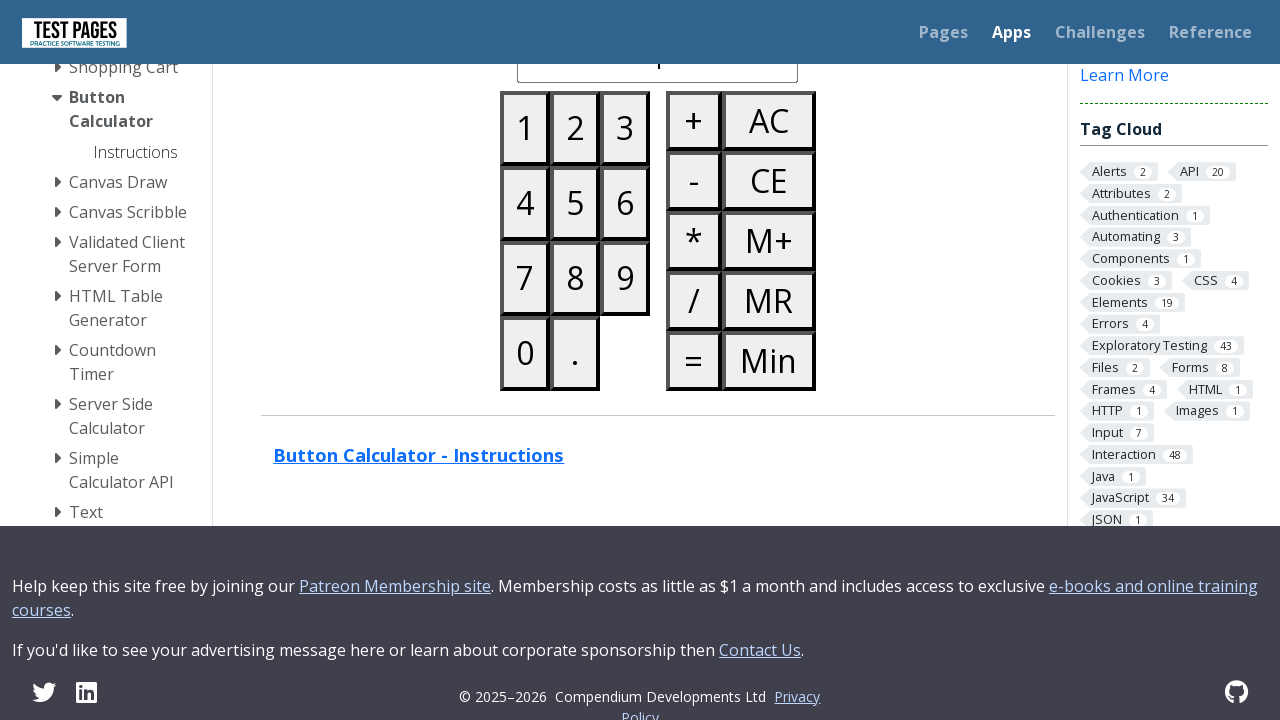

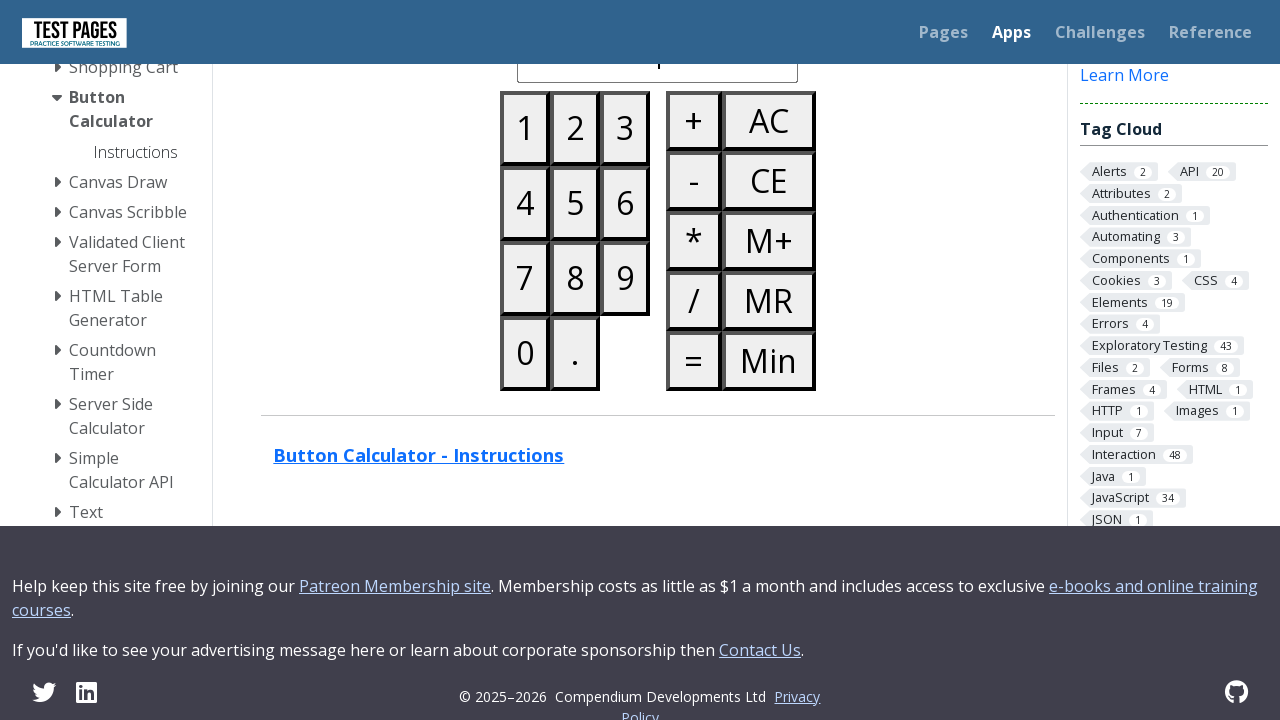